Tests right-click (context click) functionality by performing a right-click on a button and verifying the success message

Starting URL: https://demoqa.com/buttons

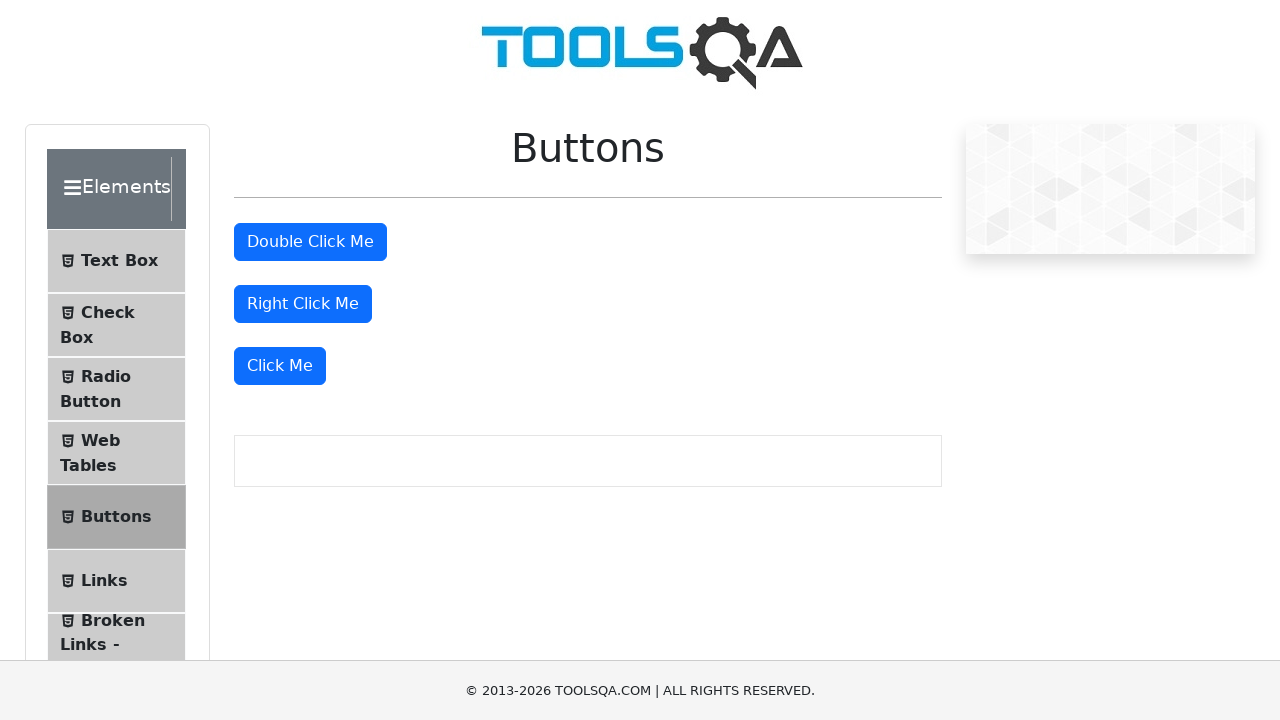

Right-clicked on the right-click button at (303, 304) on #rightClickBtn
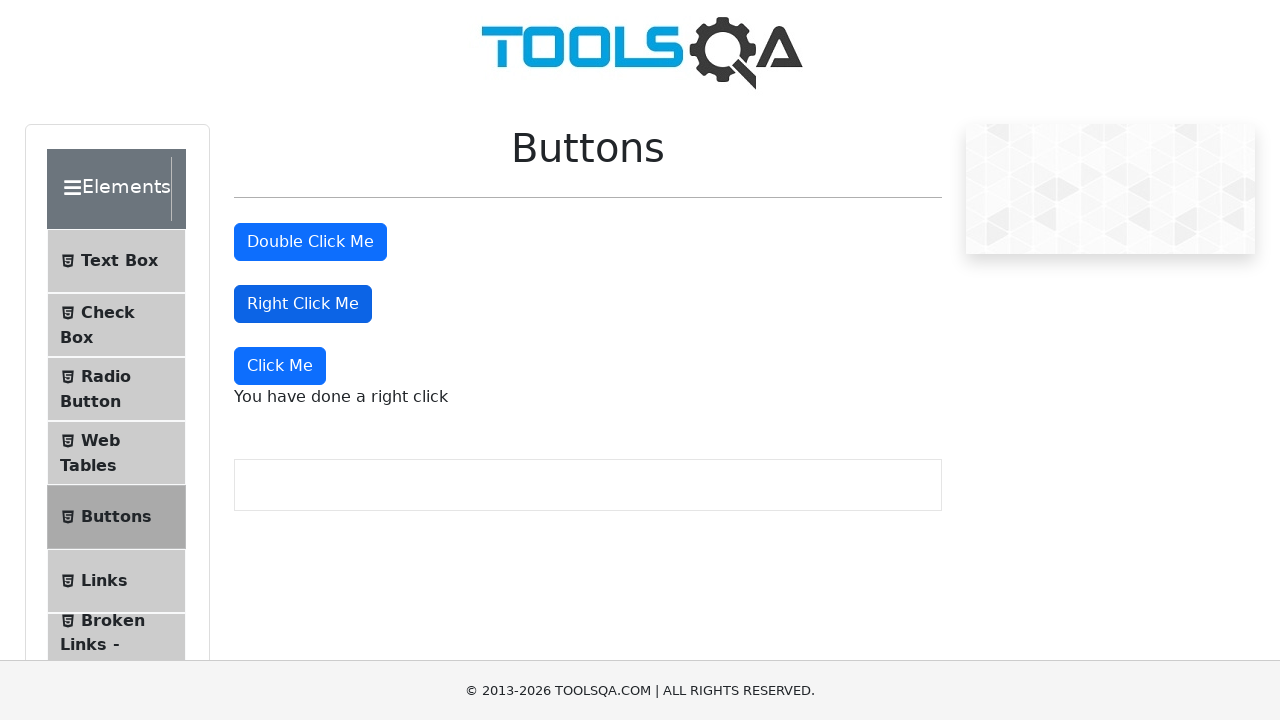

Success message appeared after right-click
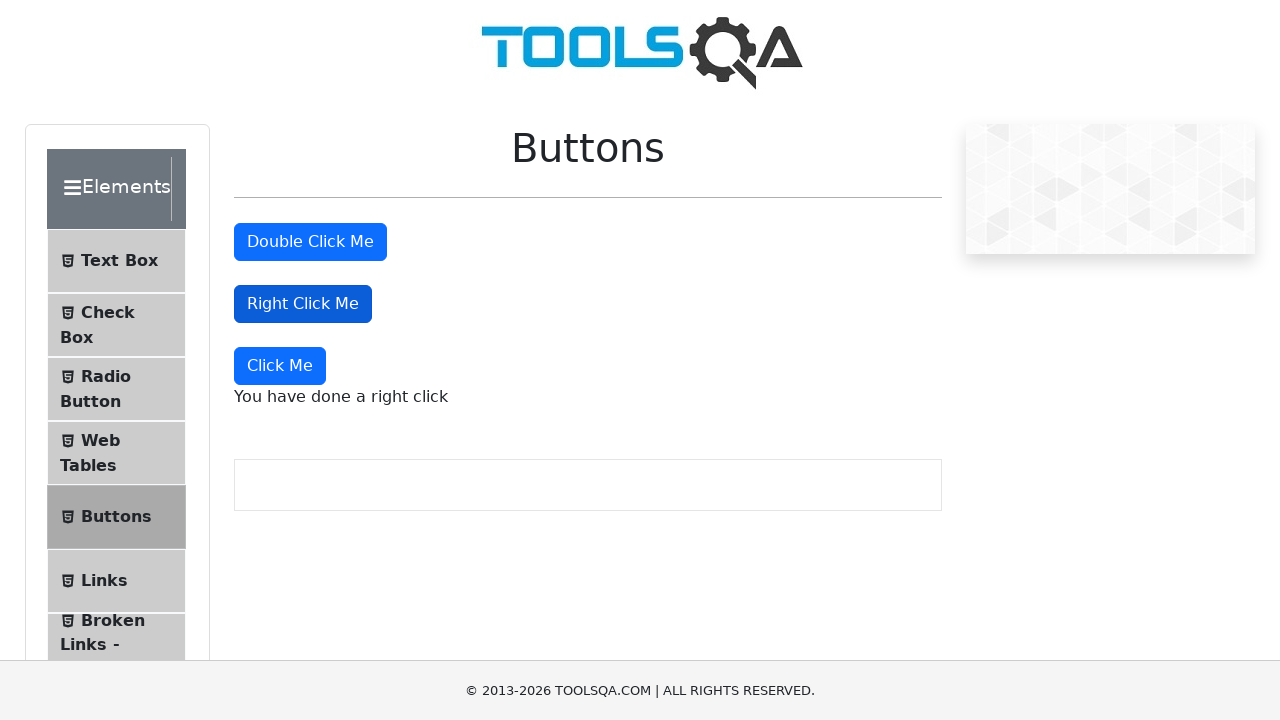

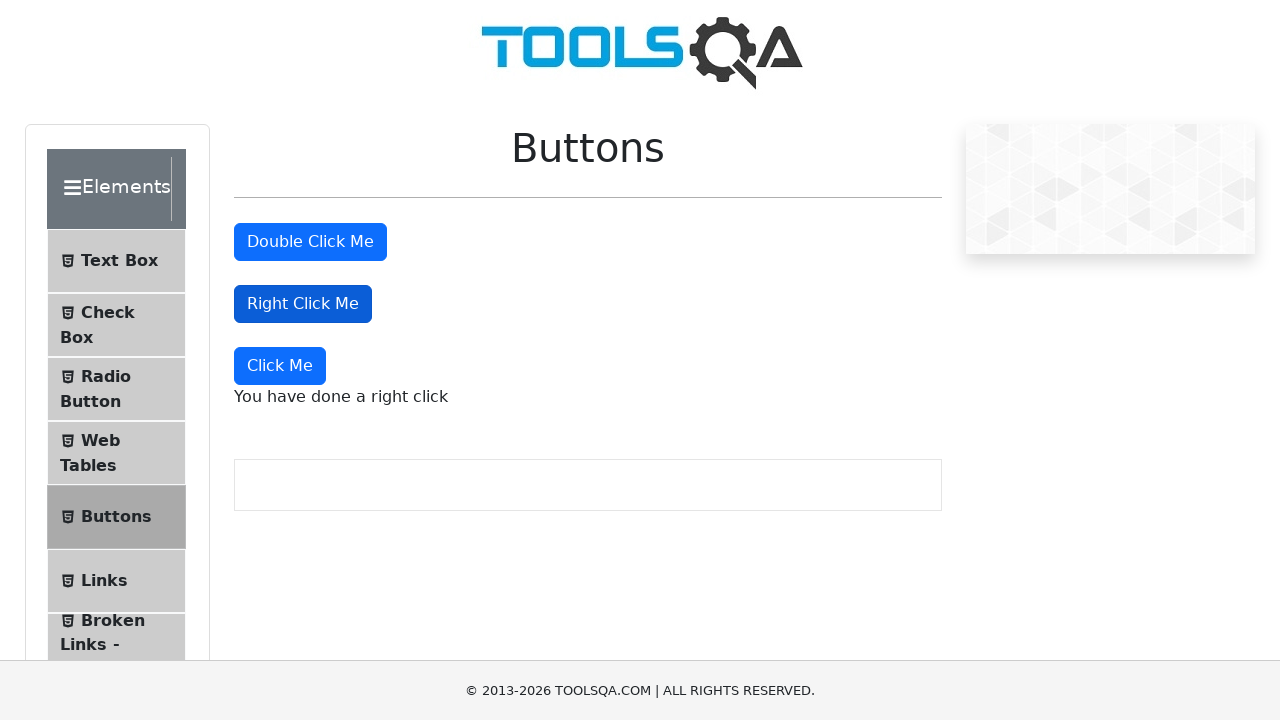